Tests autocomplete functionality by typing a partial country name, selecting a matching option from the dropdown, and interacting with checkboxes on a practice form page

Starting URL: https://rahulshettyacademy.com/dropdownsPractise/

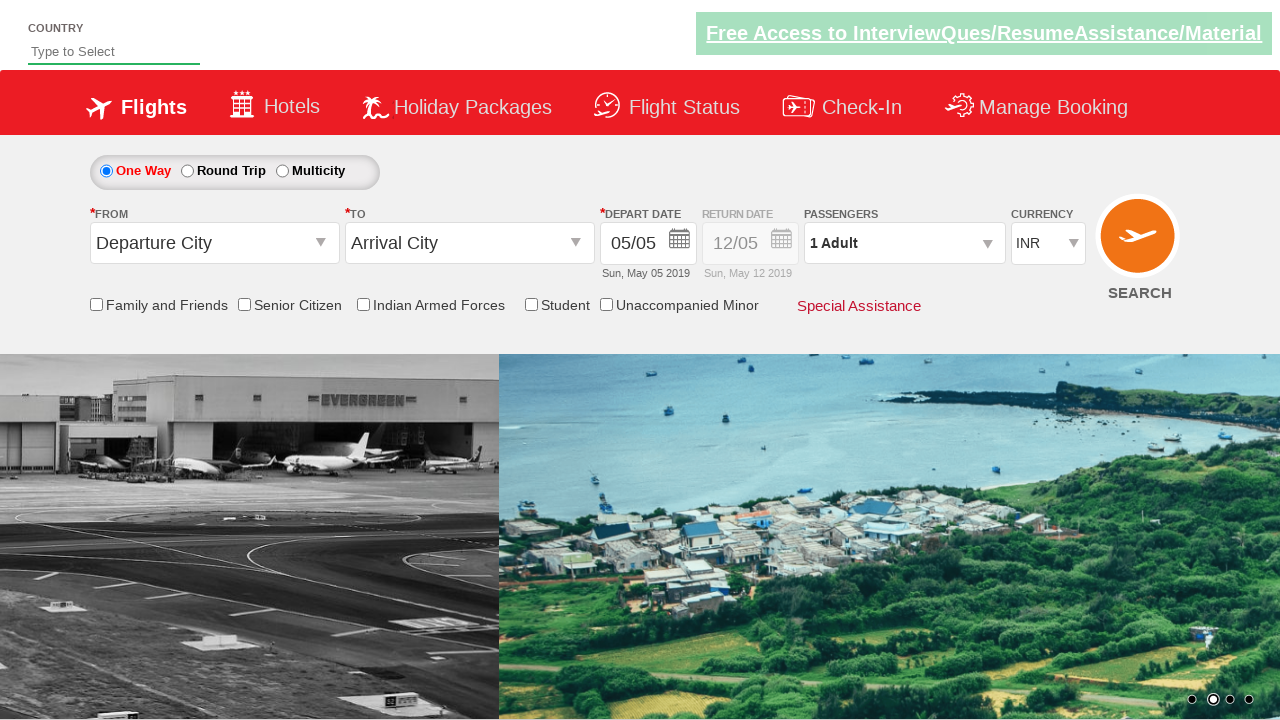

Filled autocomplete field with partial country name 'ind' on #autosuggest
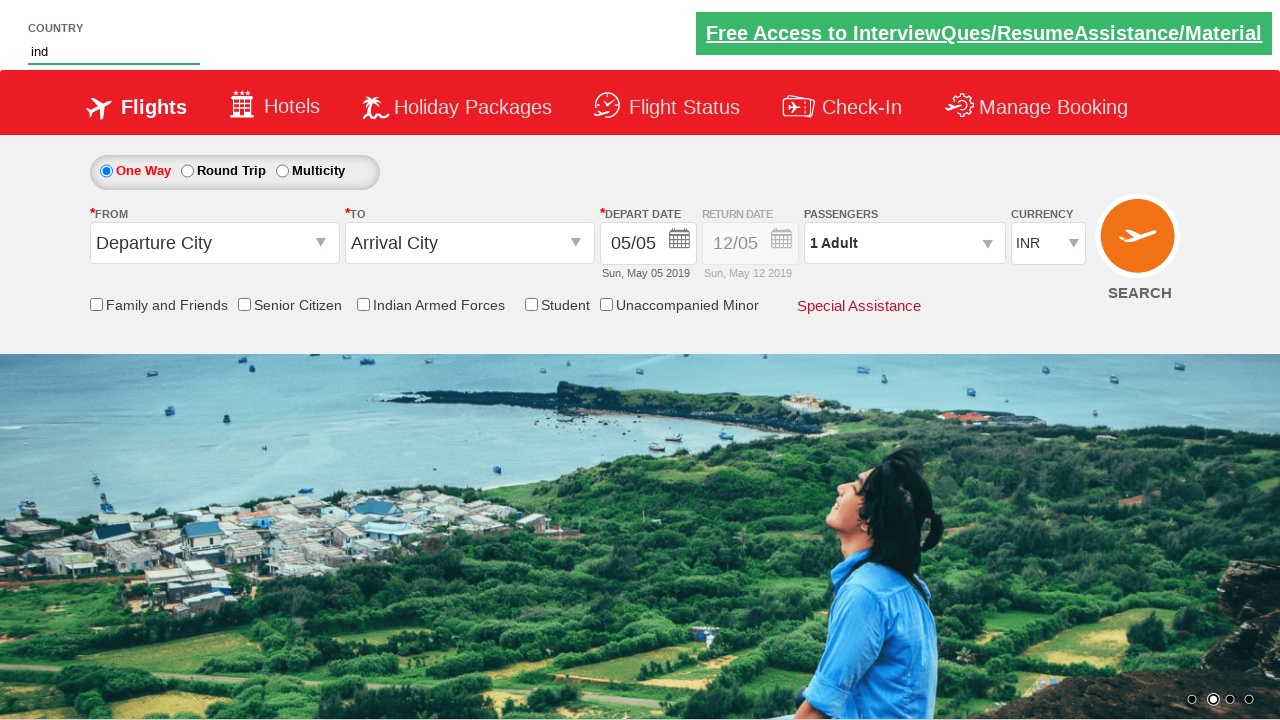

Autocomplete suggestions dropdown appeared
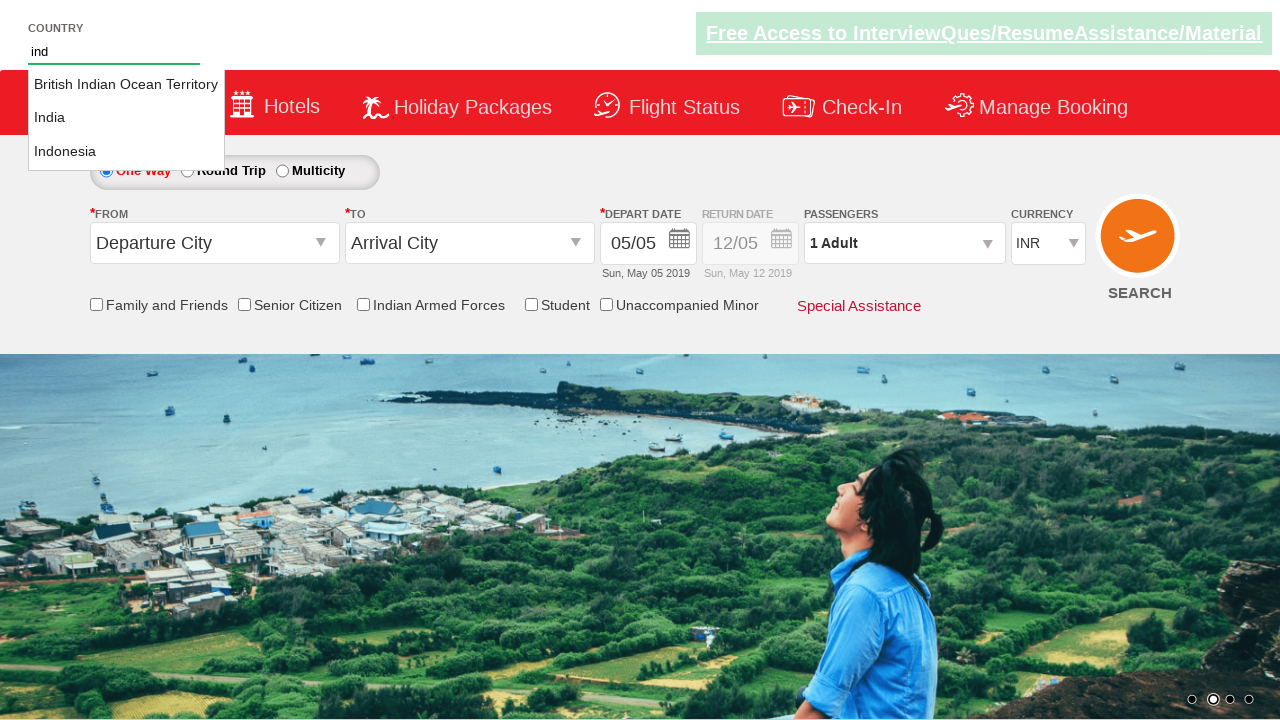

Selected 'India' from autocomplete dropdown options at (126, 118) on li.ui-menu-item a >> nth=1
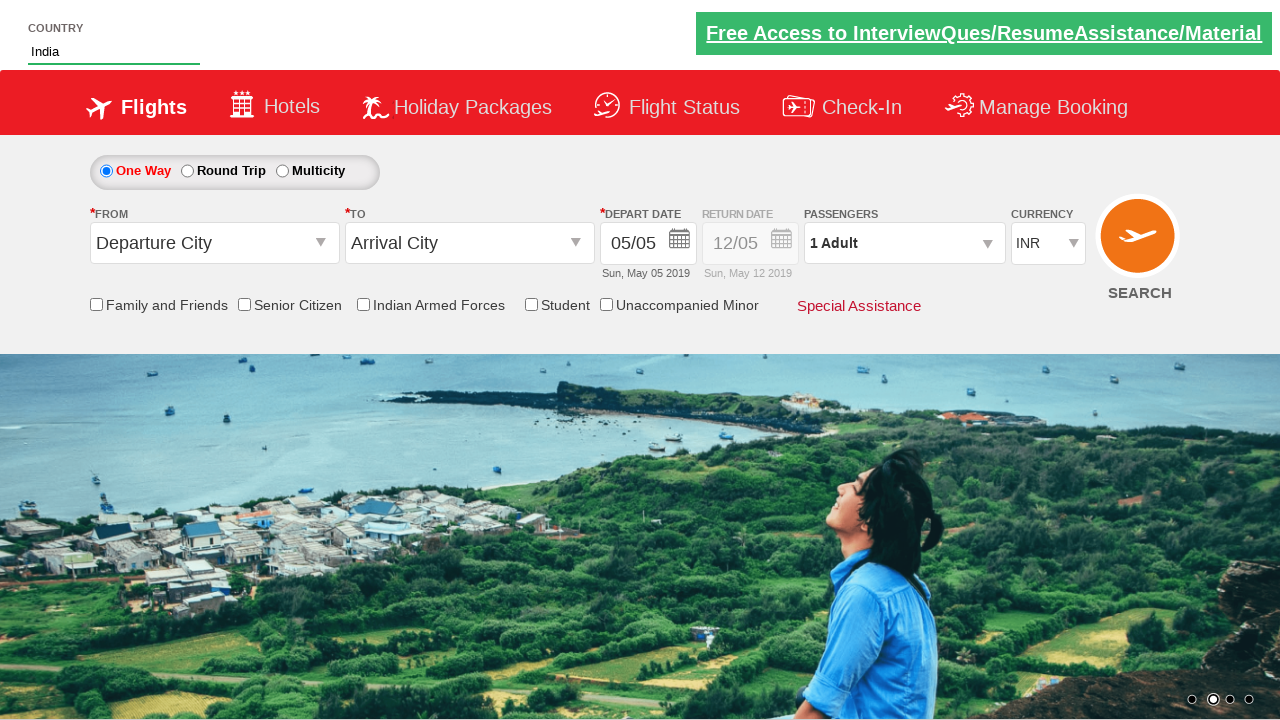

Clicked on the friends and family checkbox at (96, 304) on #ctl00_mainContent_chk_friendsandfamily
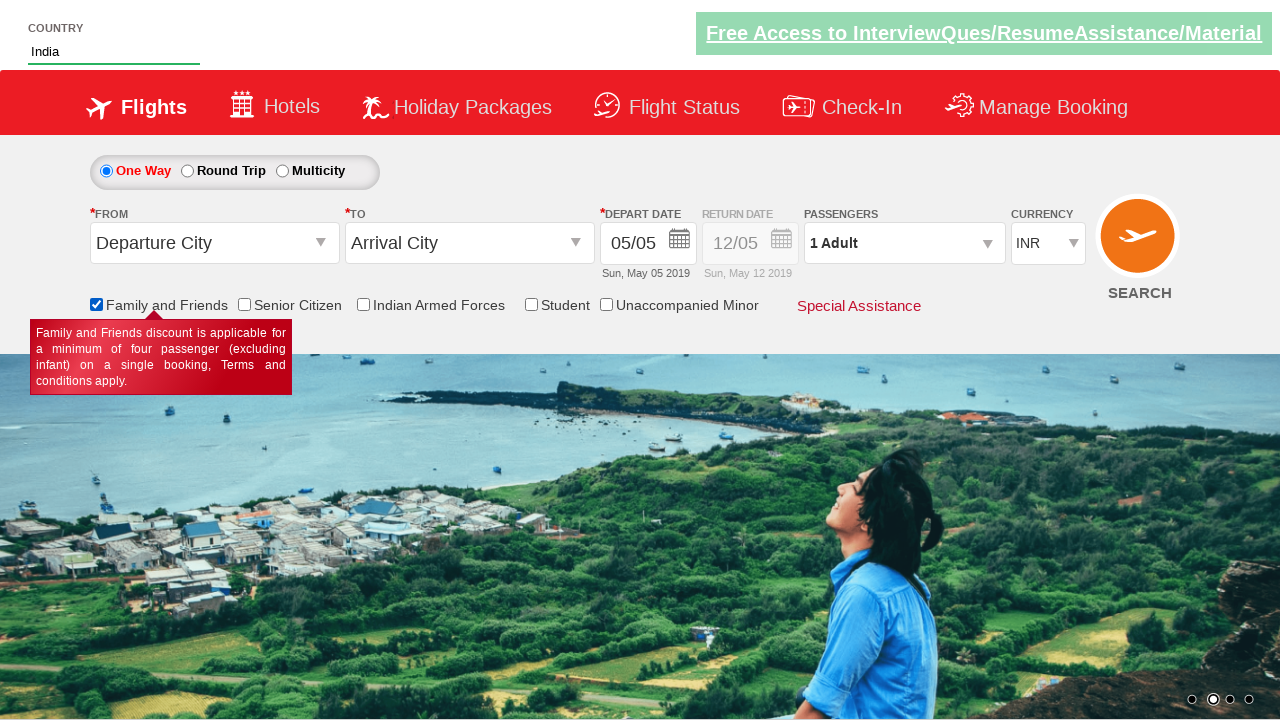

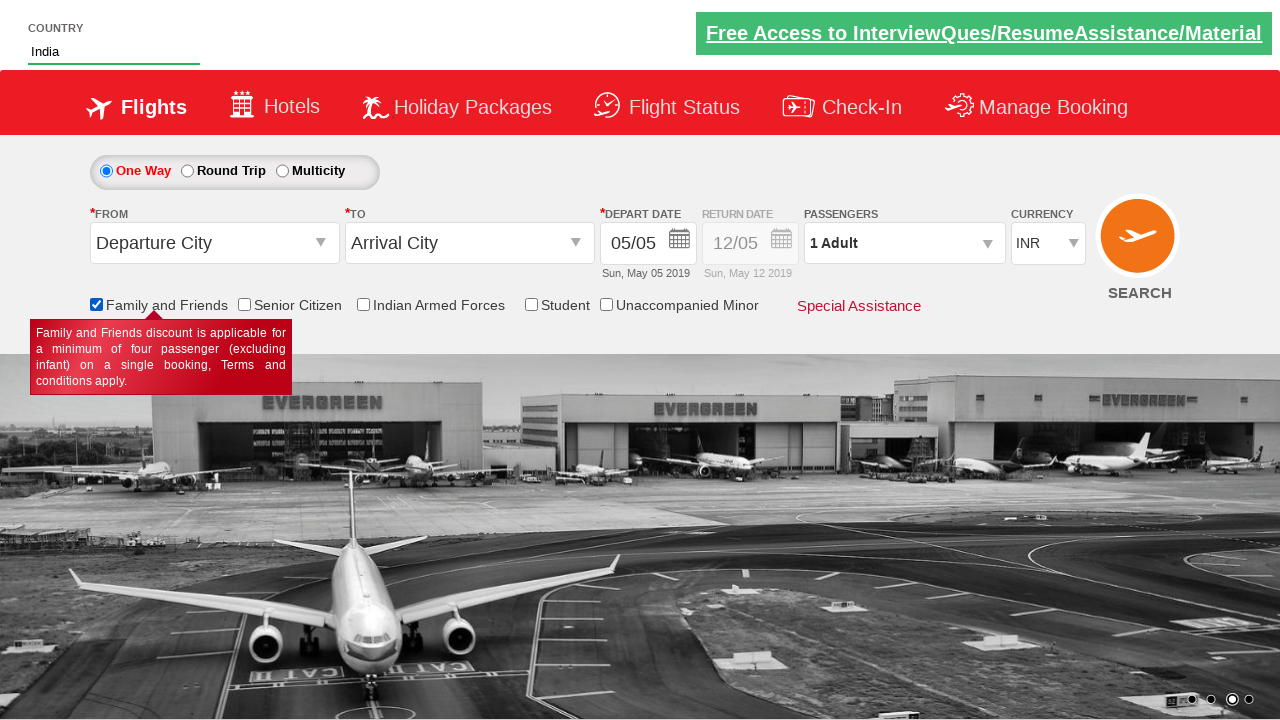